Navigates to Kakao Store homepage and verifies the presence of header navigation items by waiting for them to load and counting them.

Starting URL: https://store.kakao.com/

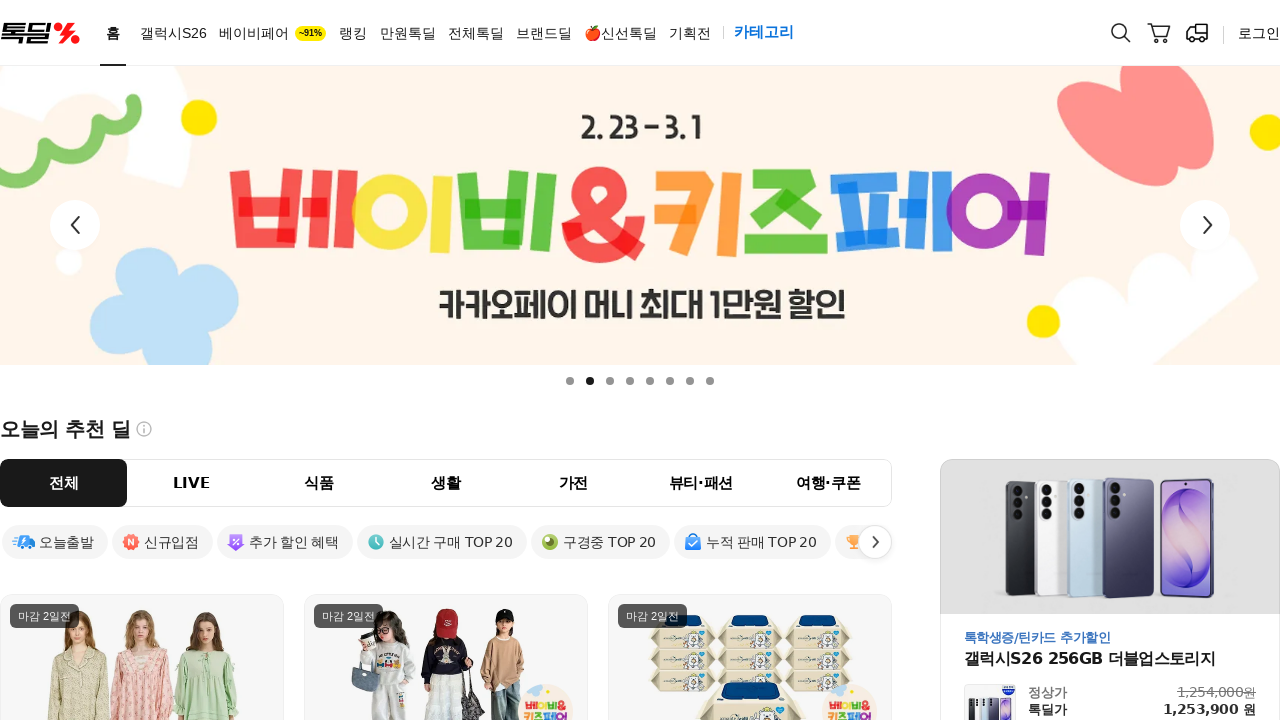

Waited for header navigation list to be visible
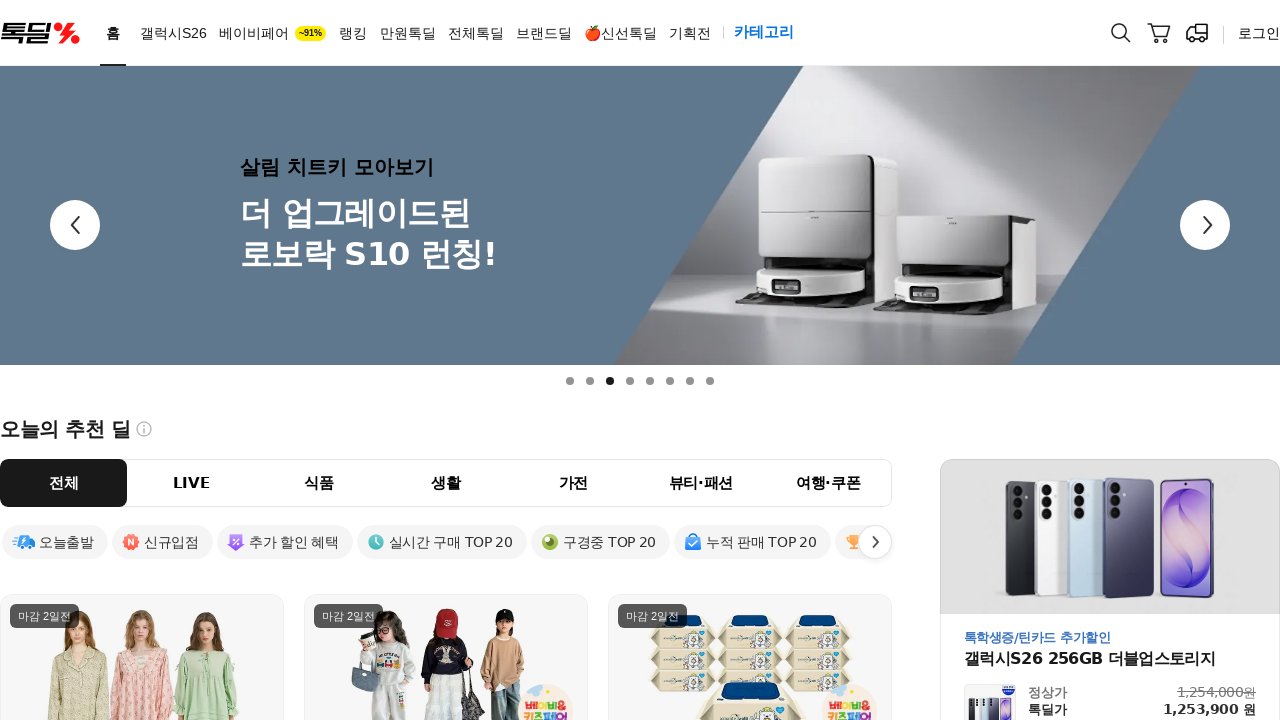

Located all header navigation items
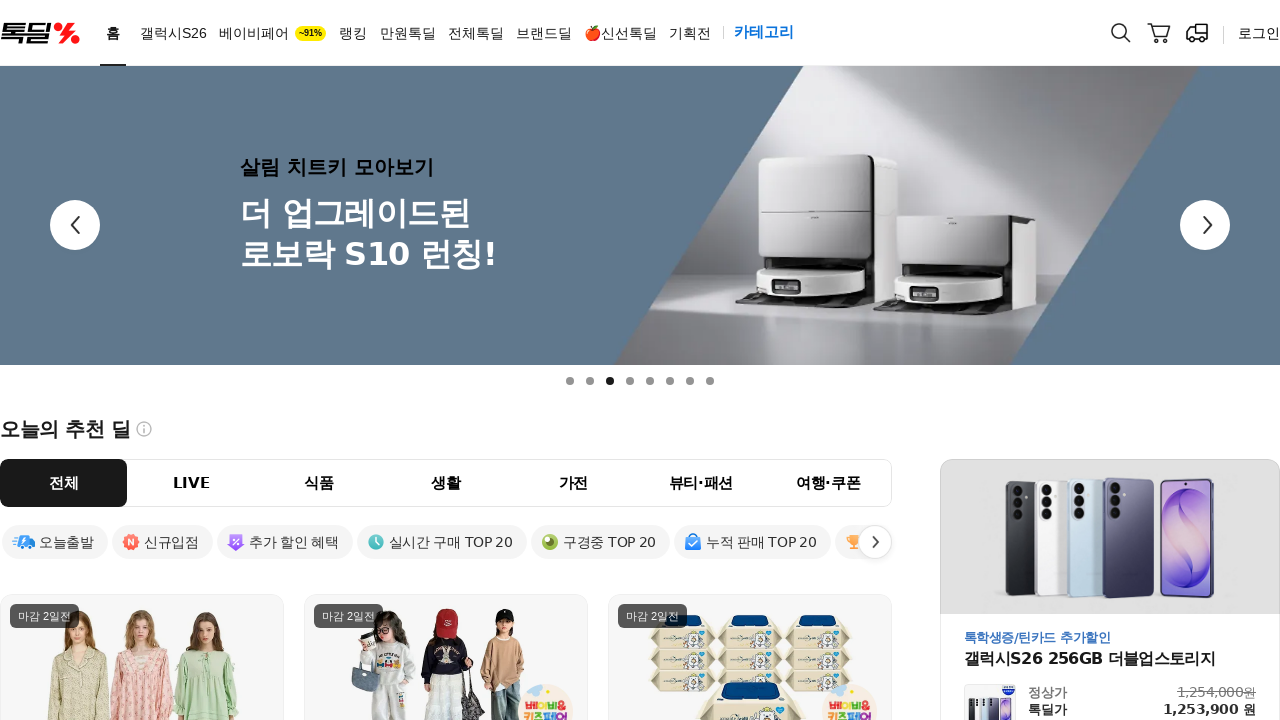

Waited for first header navigation item to be ready
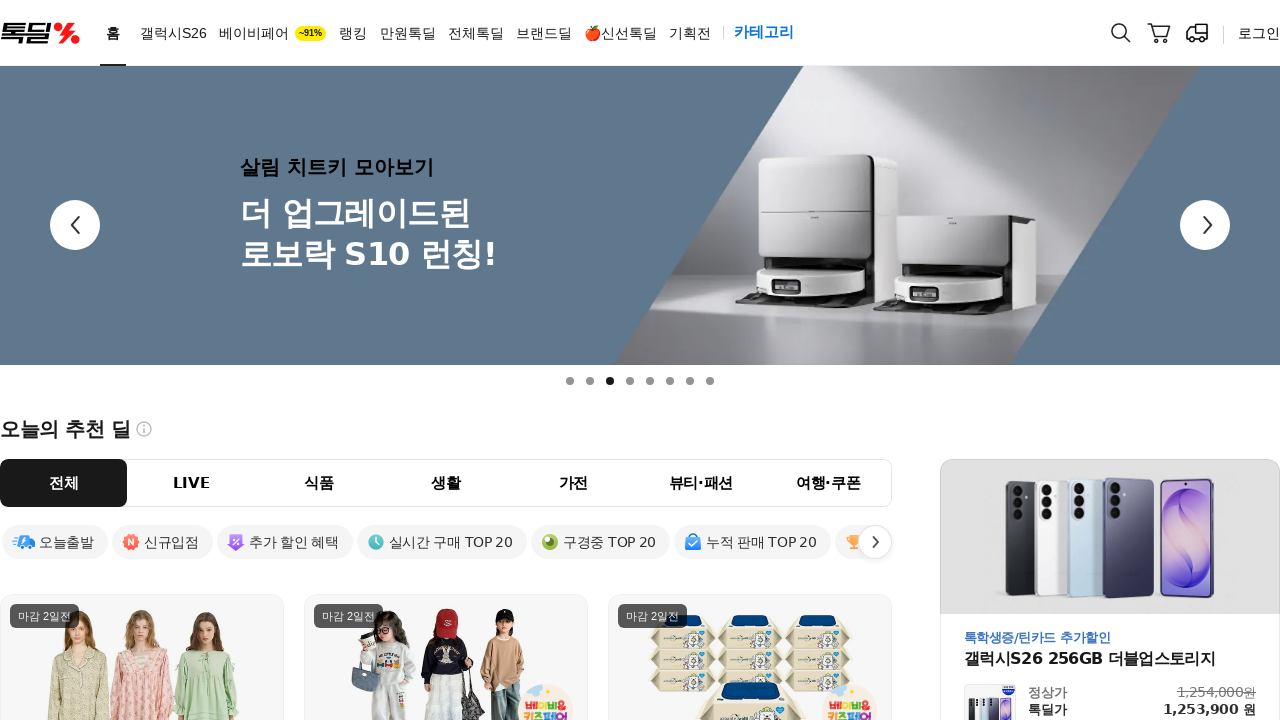

Counted header navigation items: 9 items present
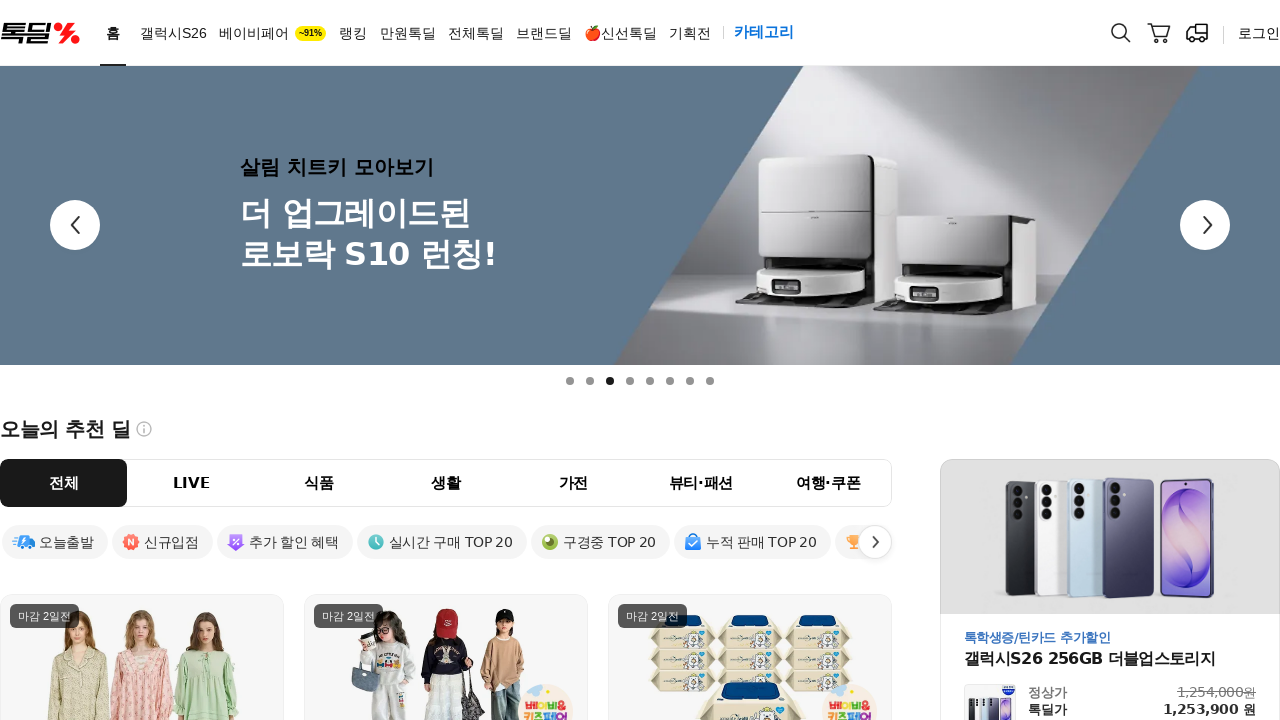

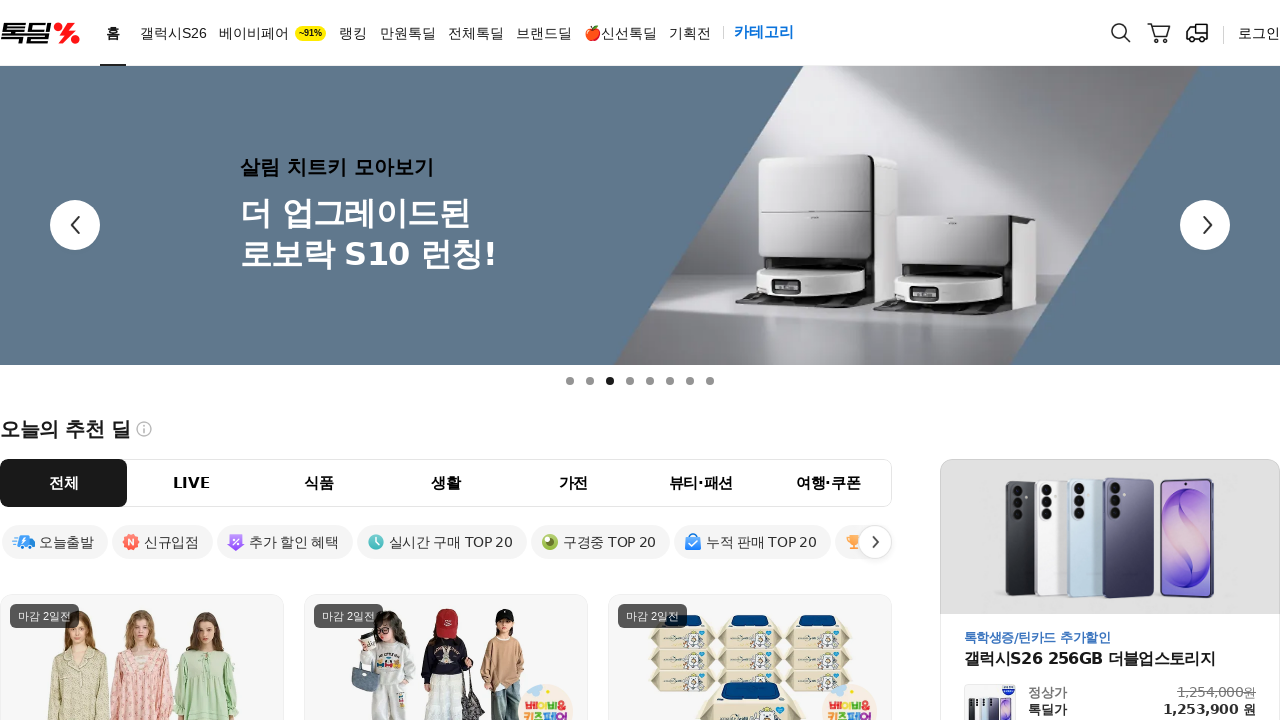